Tests the drag and drop slider functionality by dragging a slider to change its value and verifying the displayed range value

Starting URL: https://www.lambdatest.com/selenium-playground

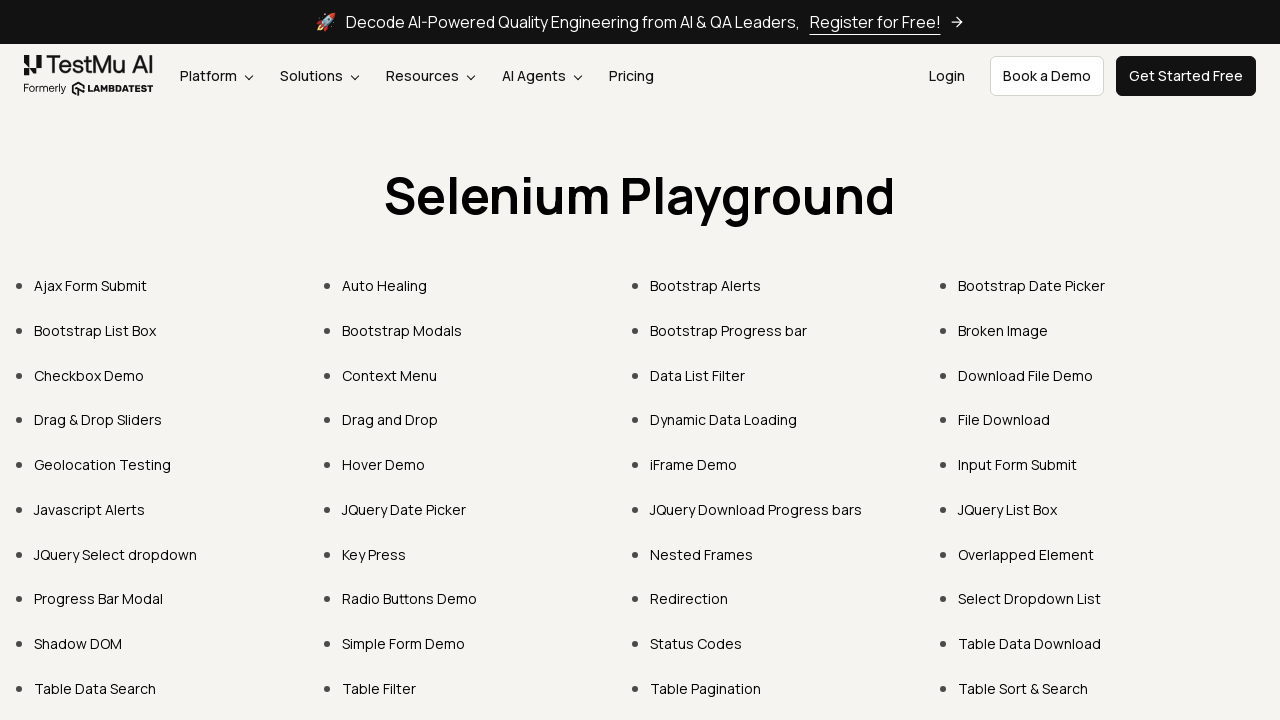

Clicked on 'Drag & Drop Sliders' link at (98, 420) on xpath=//a[normalize-space()='Drag & Drop Sliders']
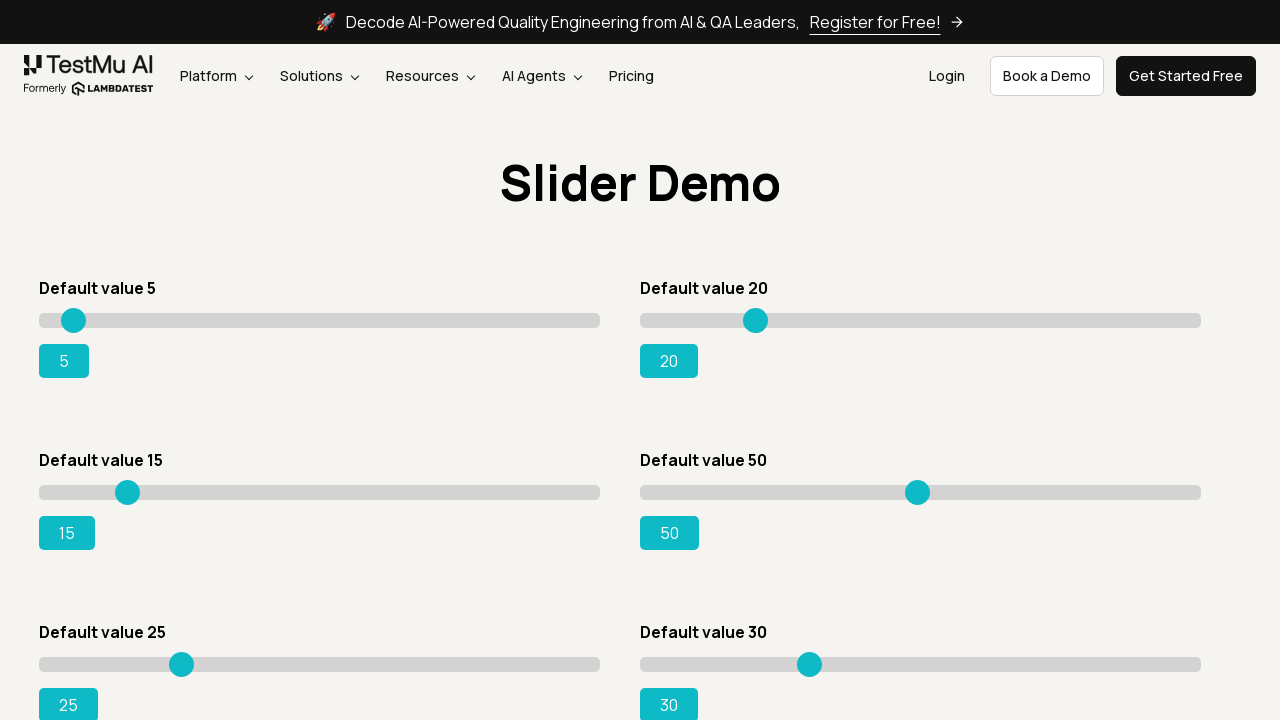

Waited for slider element to be visible
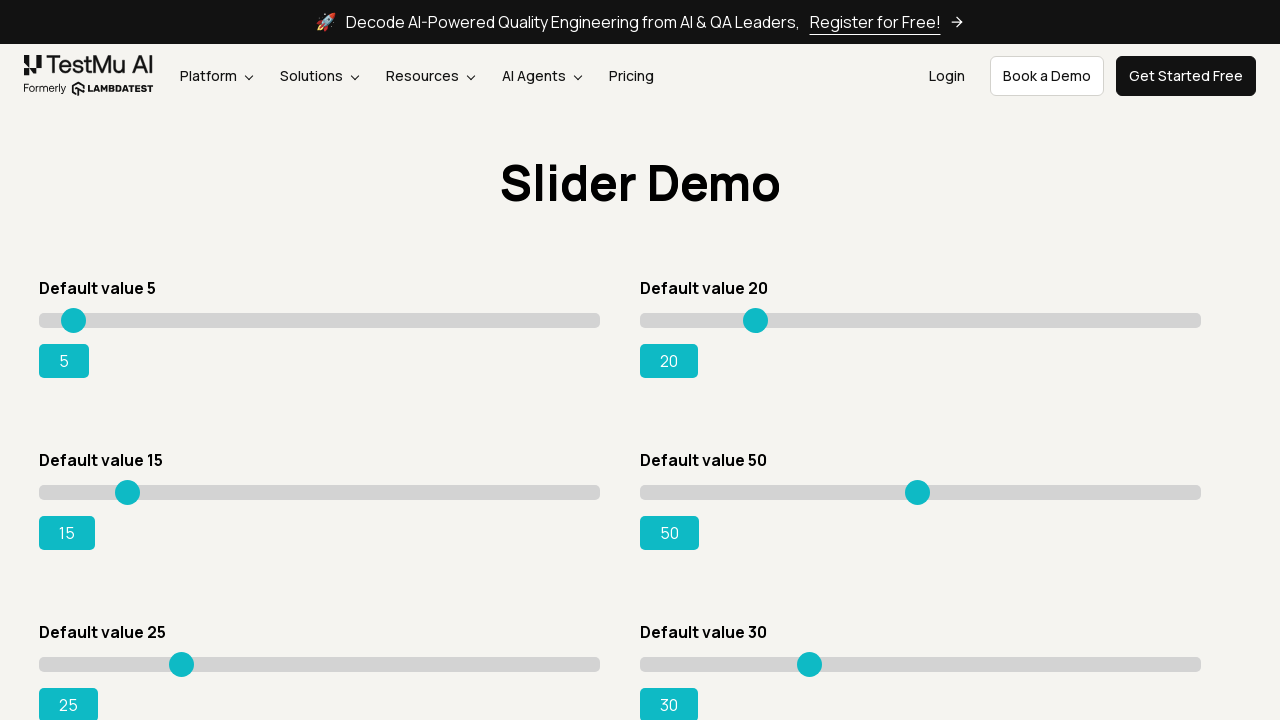

Located the slider element
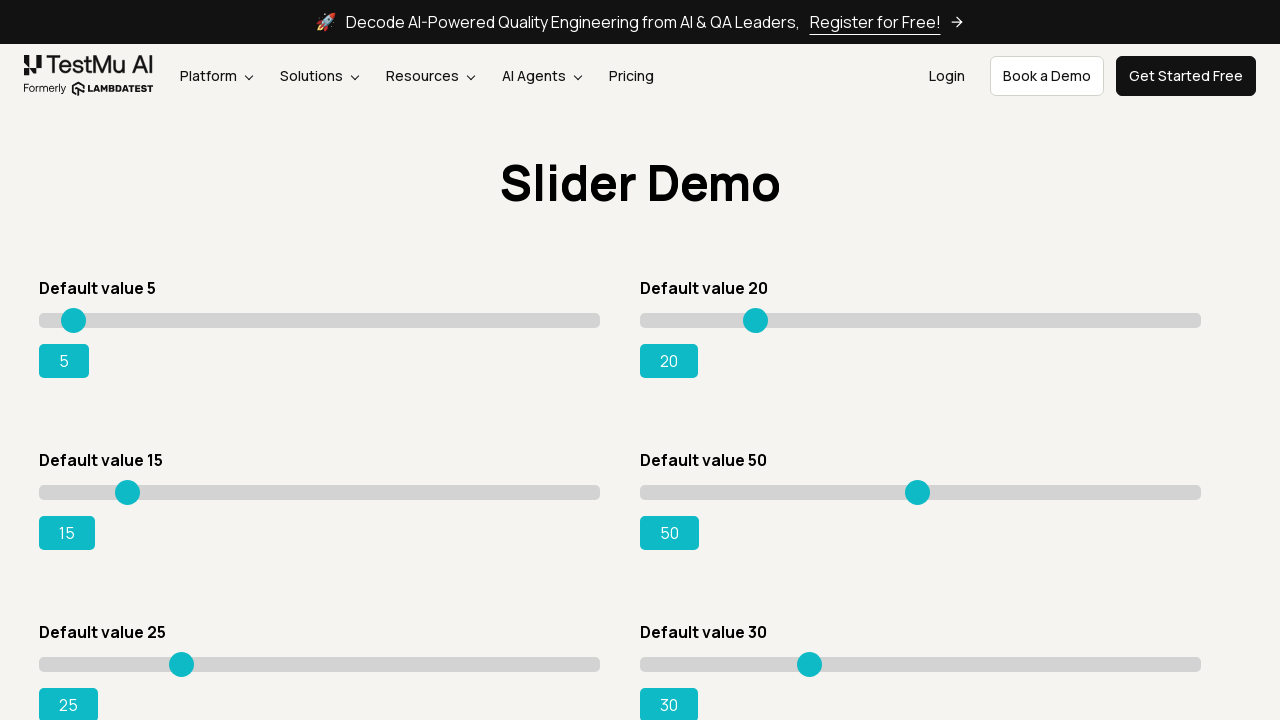

Got bounding box coordinates of slider
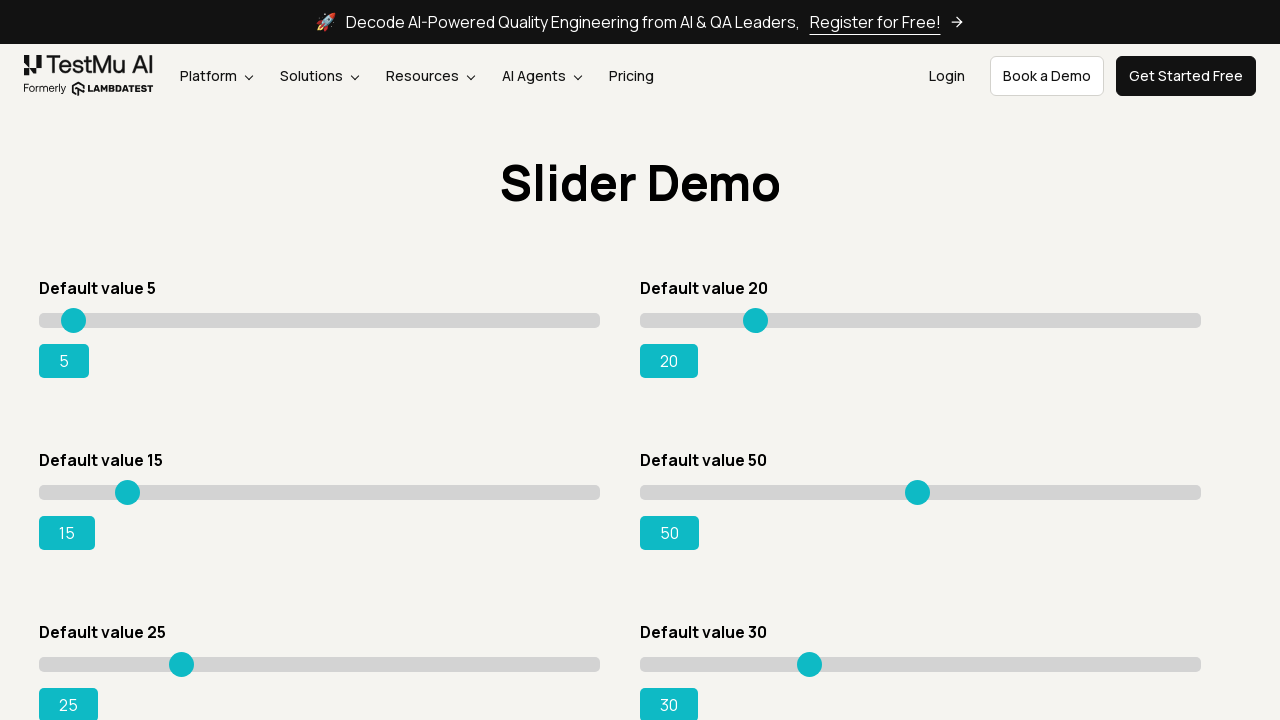

Moved mouse to center of slider at (320, 492)
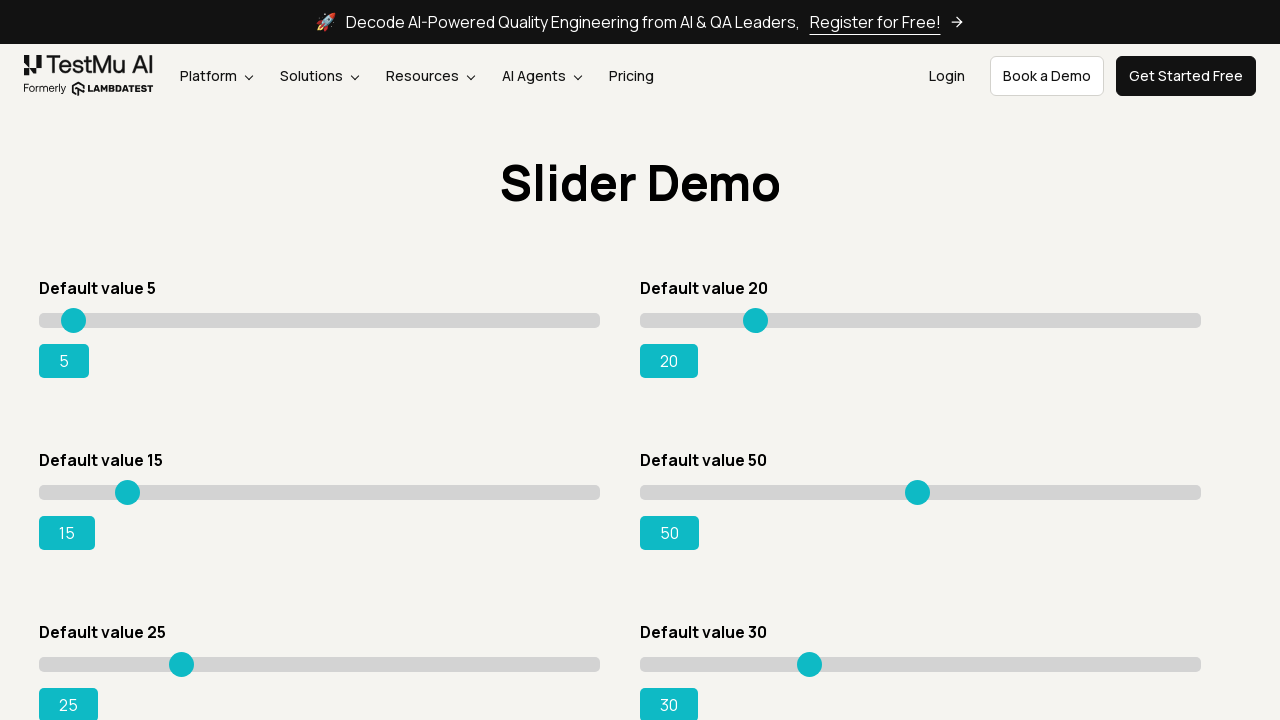

Pressed down mouse button on slider at (320, 492)
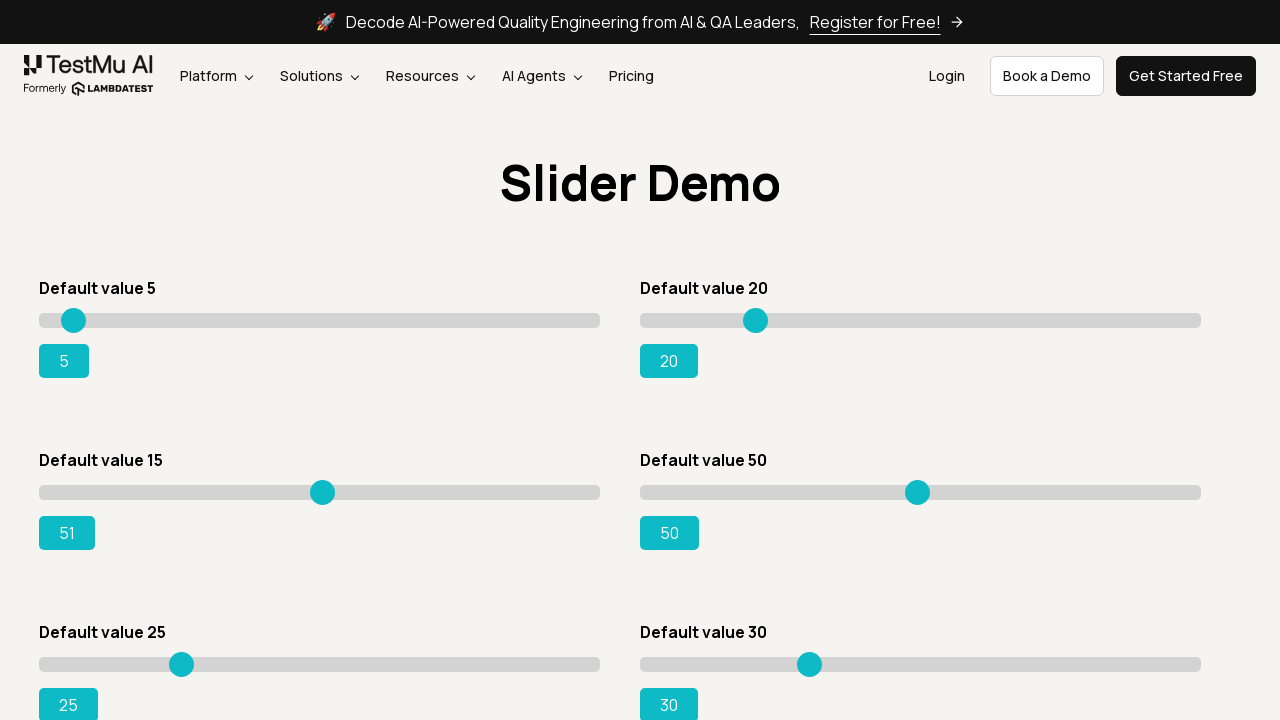

Dragged slider 112 pixels to the right at (432, 492)
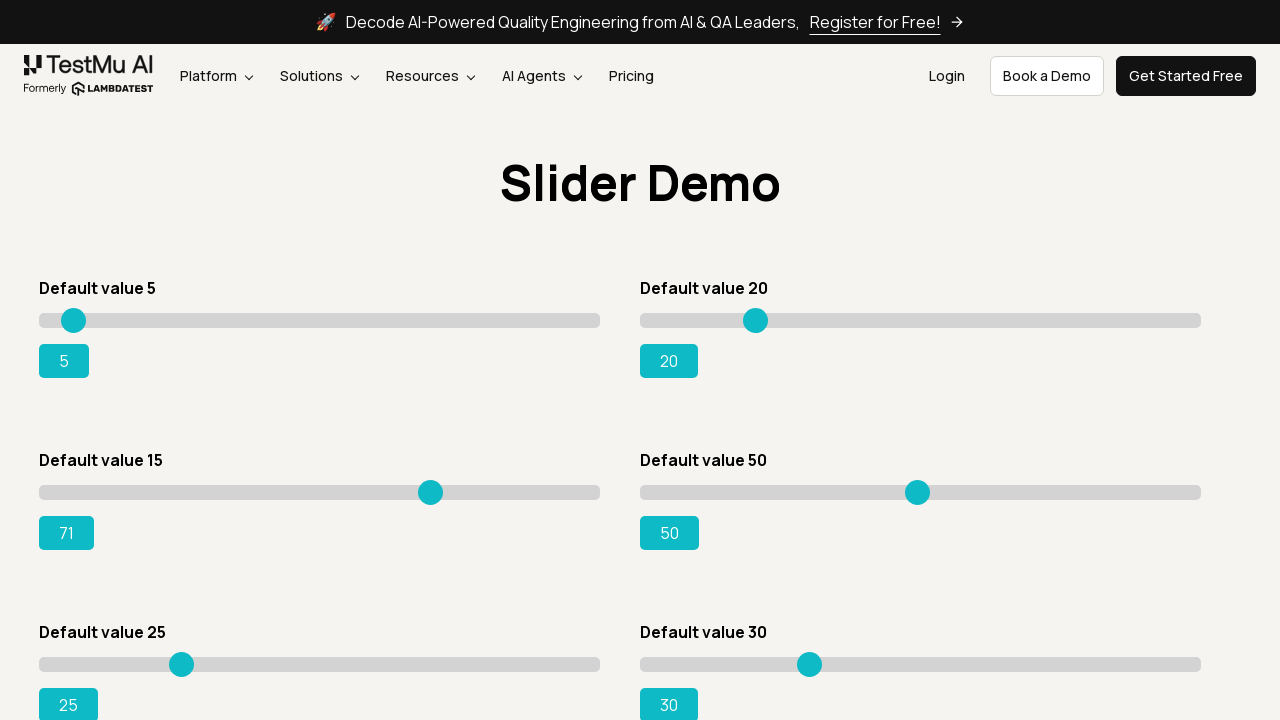

Released mouse button to complete drag operation at (432, 492)
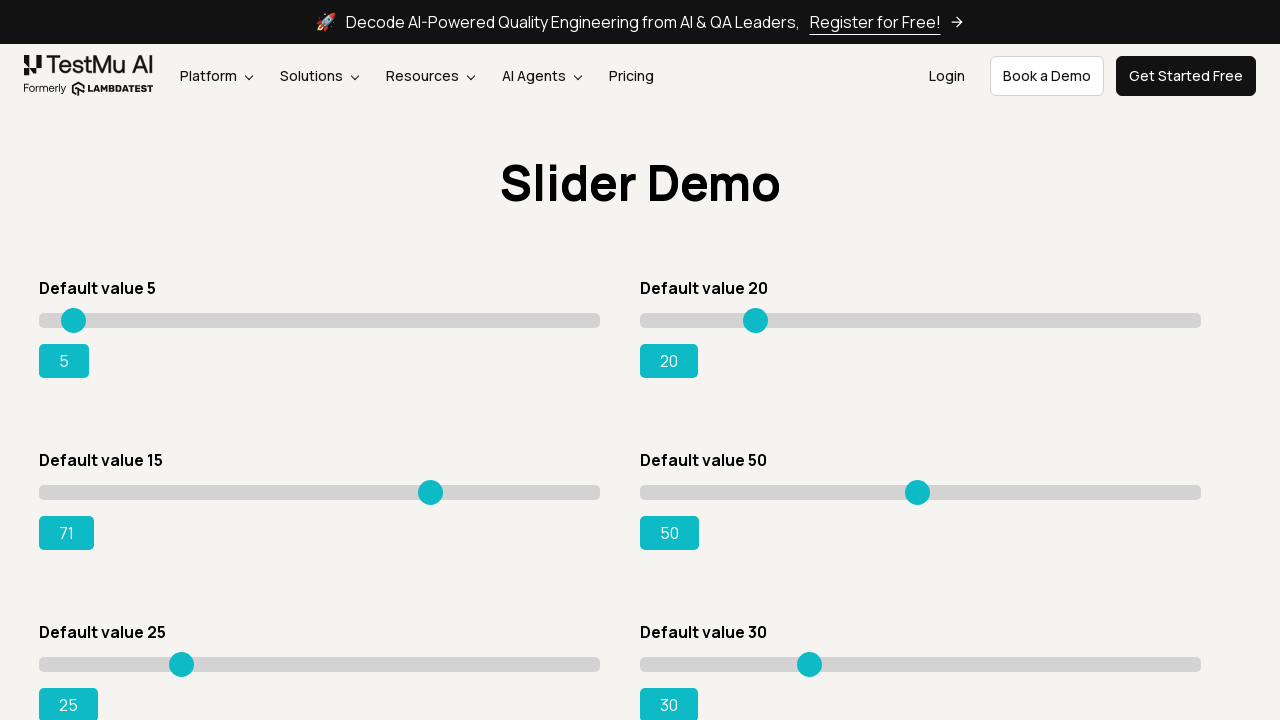

Verified that range value output element is displayed
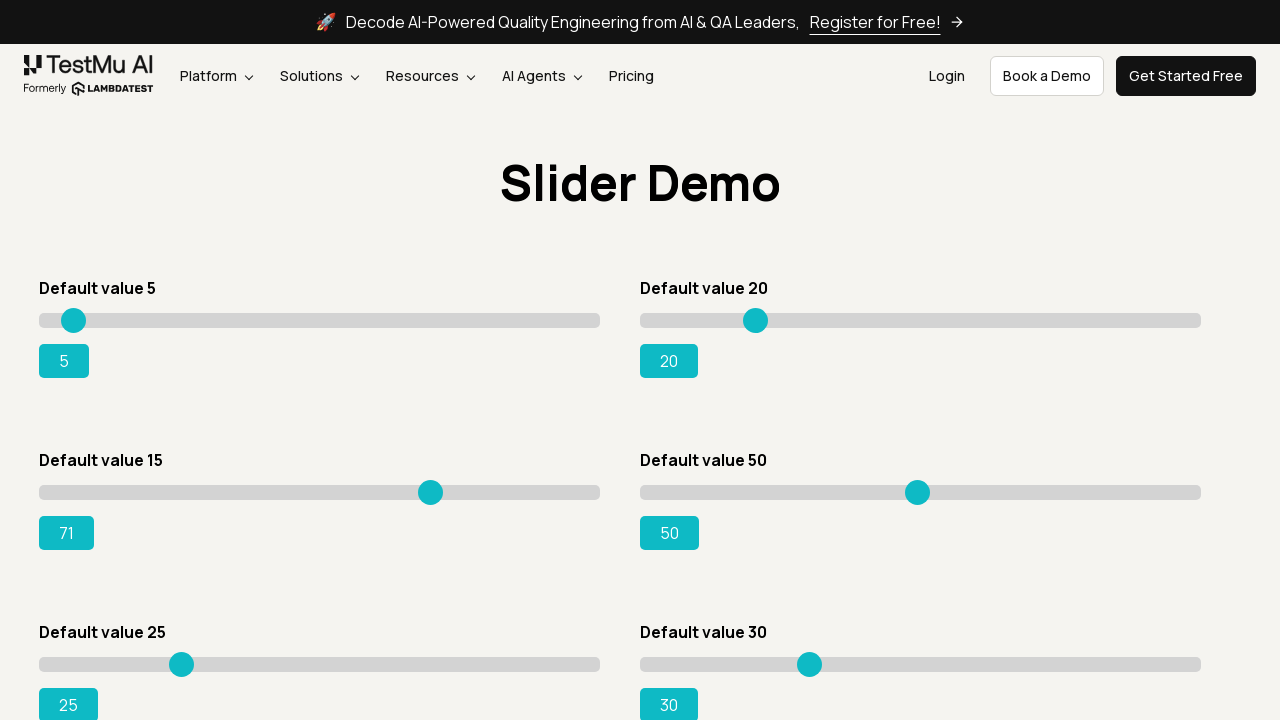

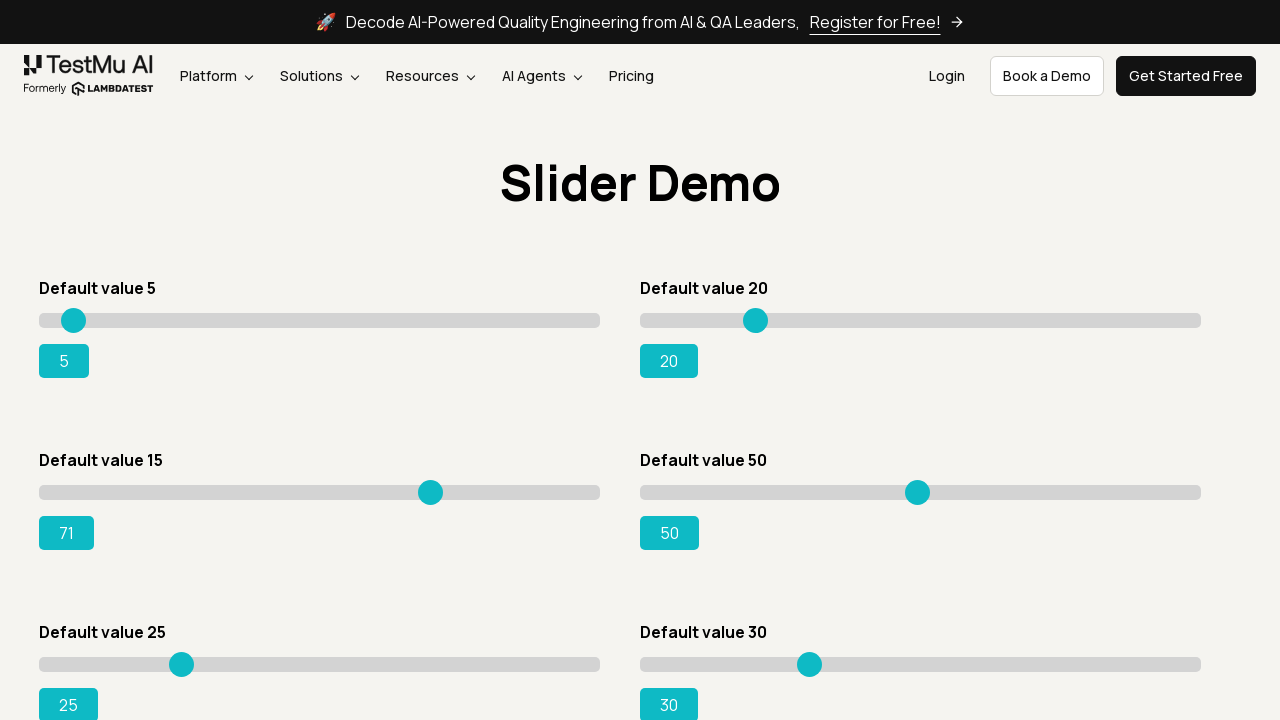